Checks that the header logo element is displayed on the page

Starting URL: https://www.apsrtconline.in/oprs-web/

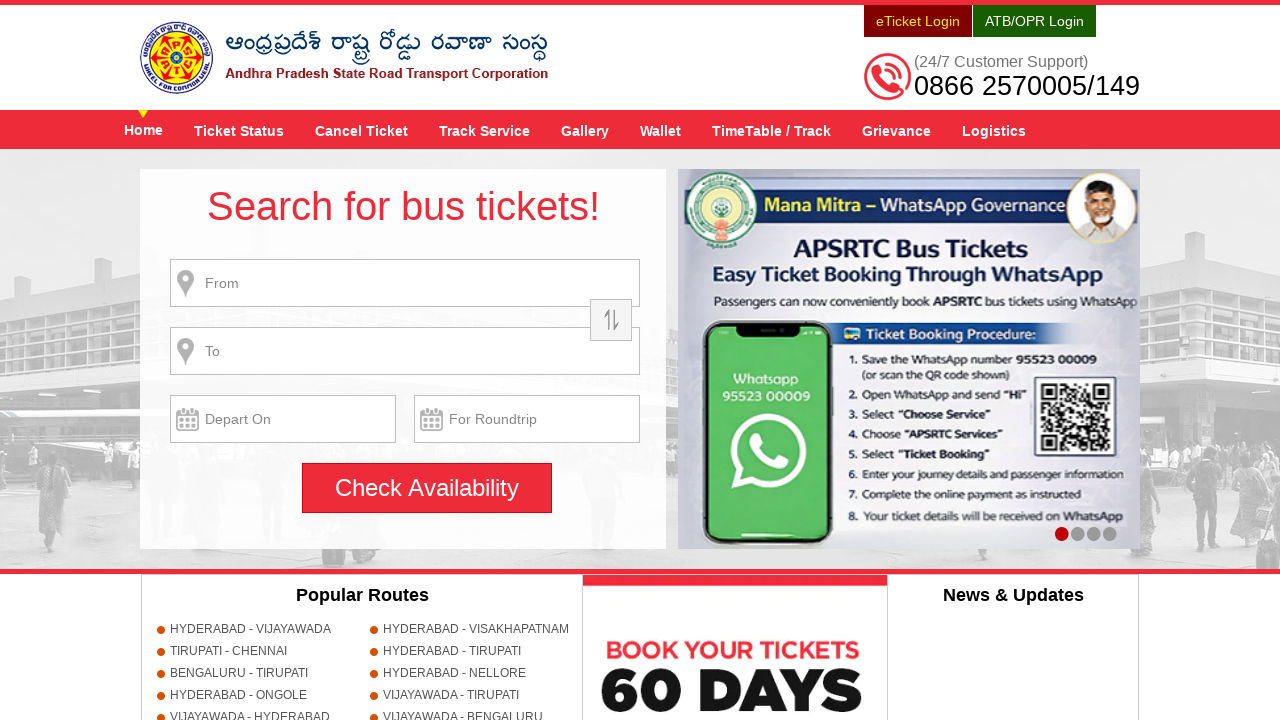

Navigated to APSRTC online homepage
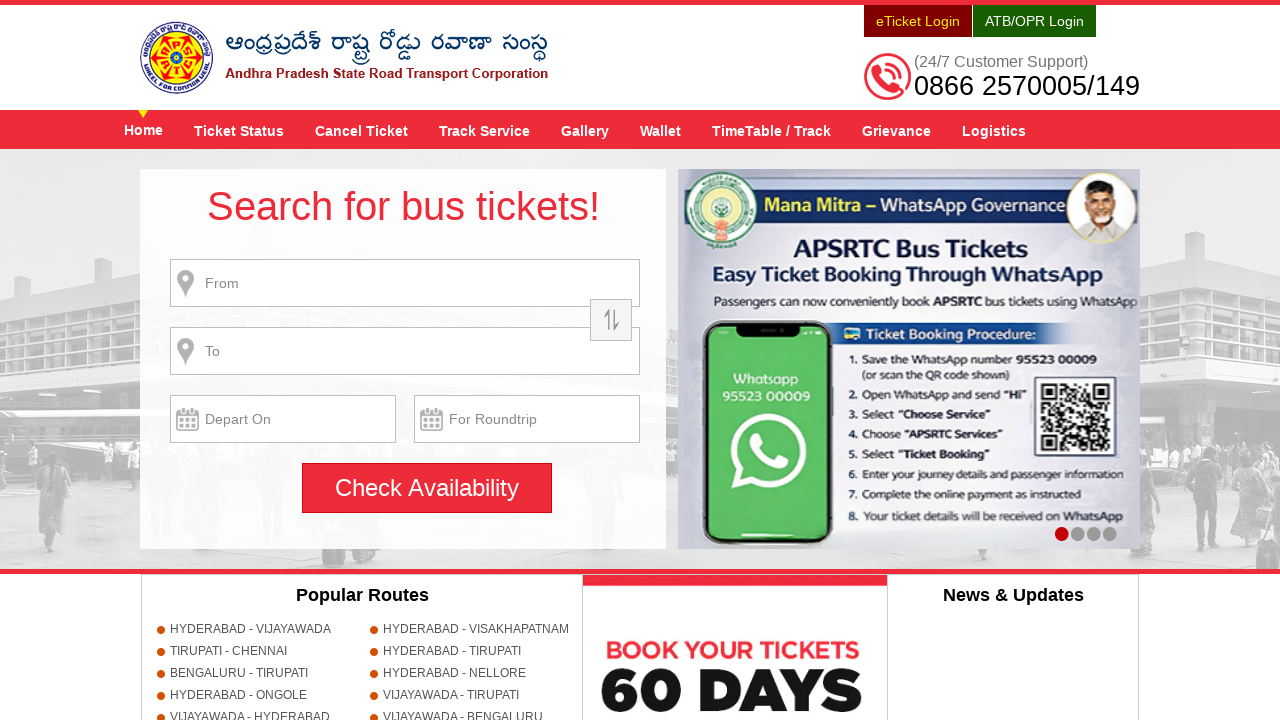

Located header logo element
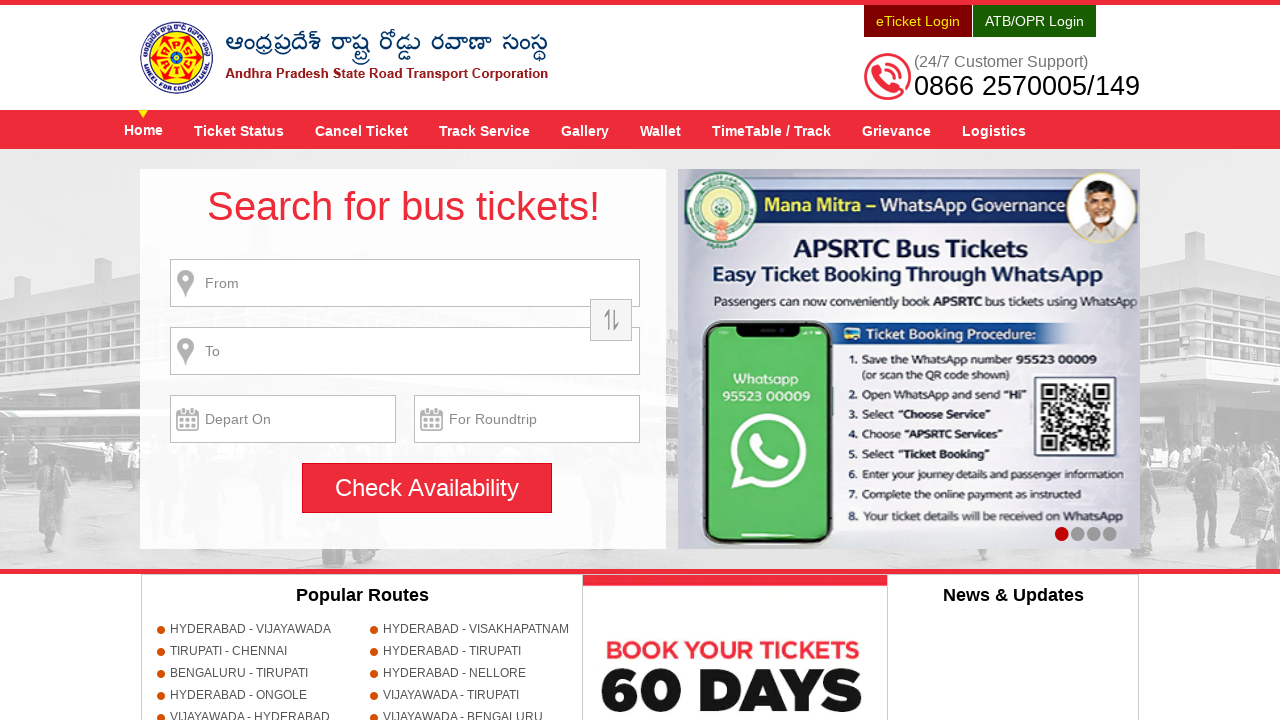

Verified that header logo element is displayed on the page
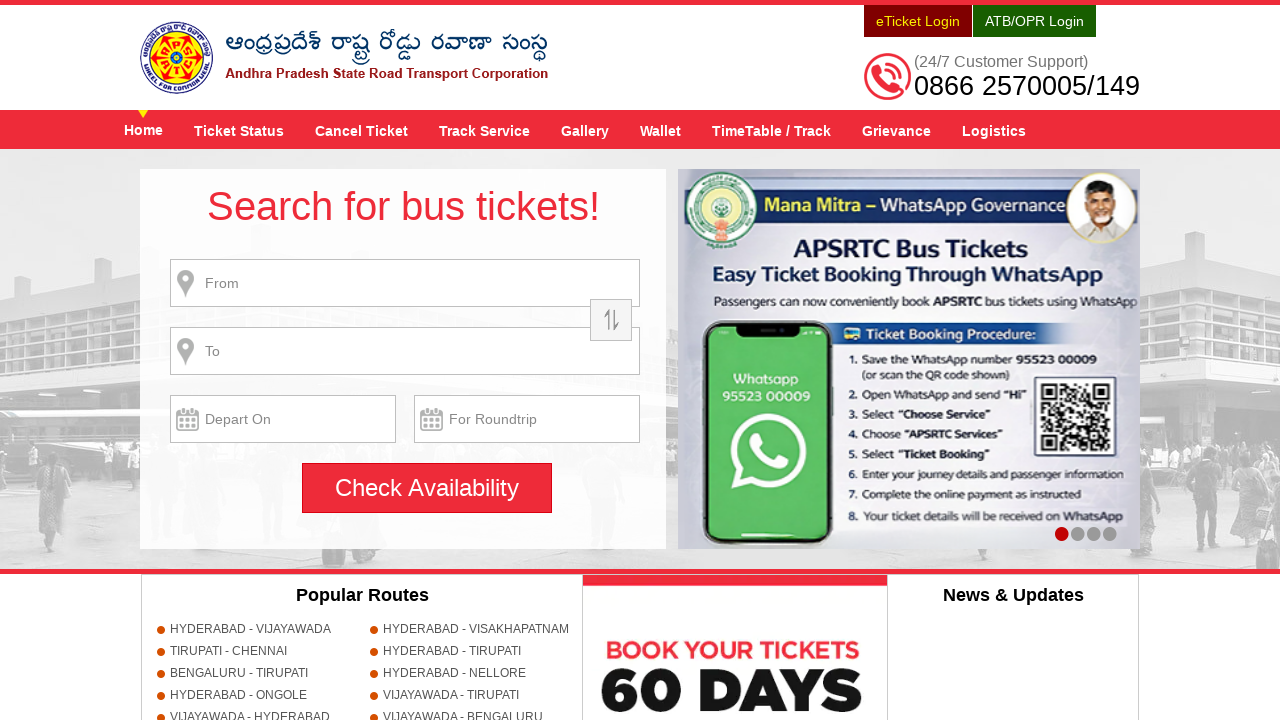

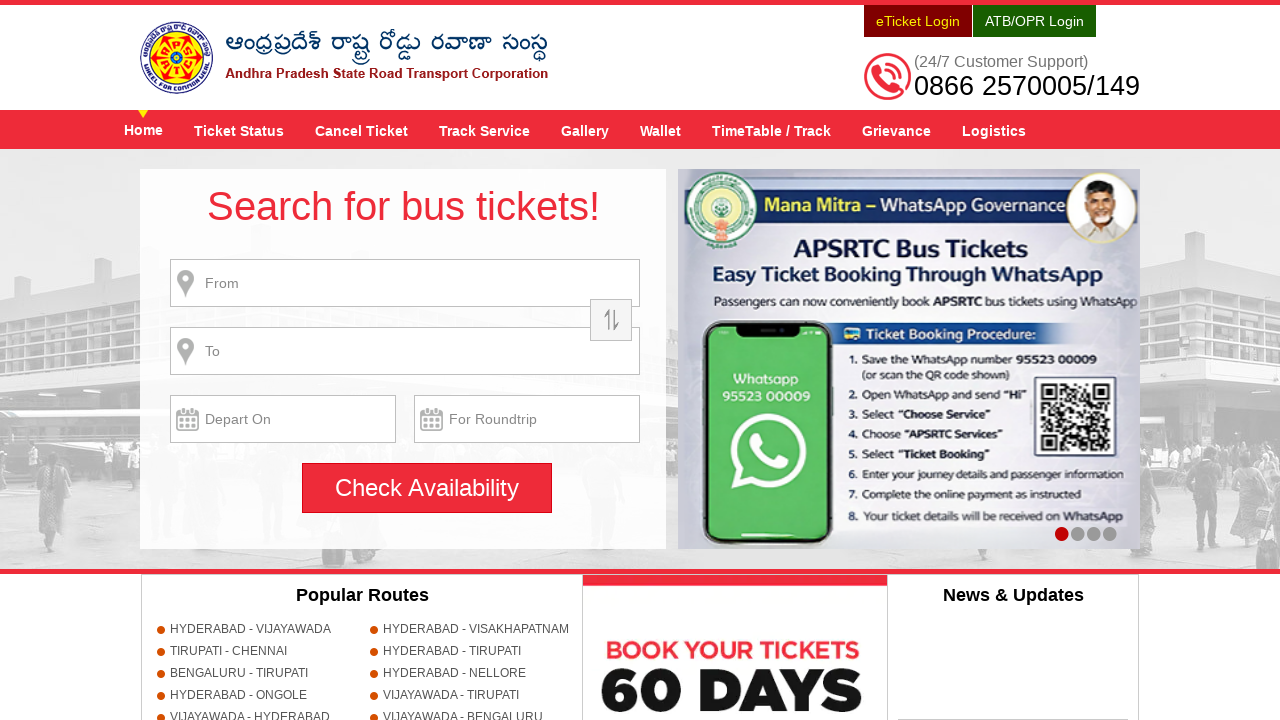